Tests that the currently applied filter link is highlighted with the selected class

Starting URL: https://demo.playwright.dev/todomvc

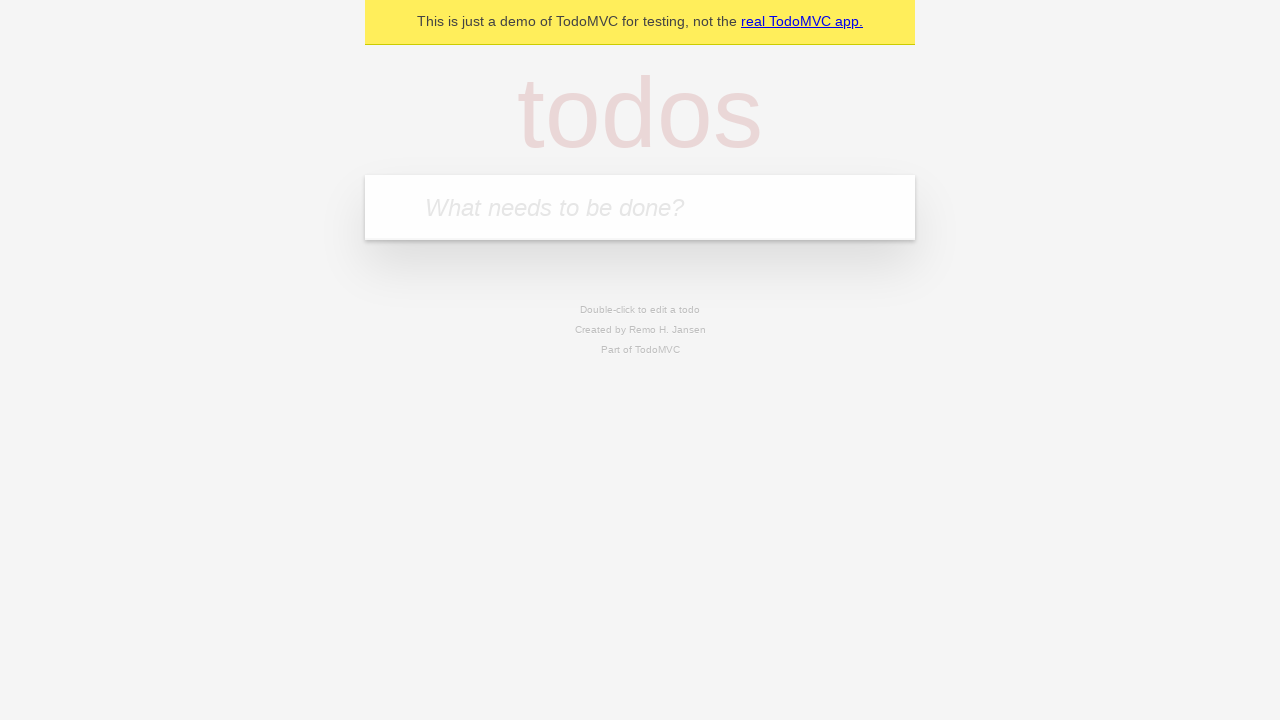

Filled todo input with 'buy some cheese' on internal:attr=[placeholder="What needs to be done?"i]
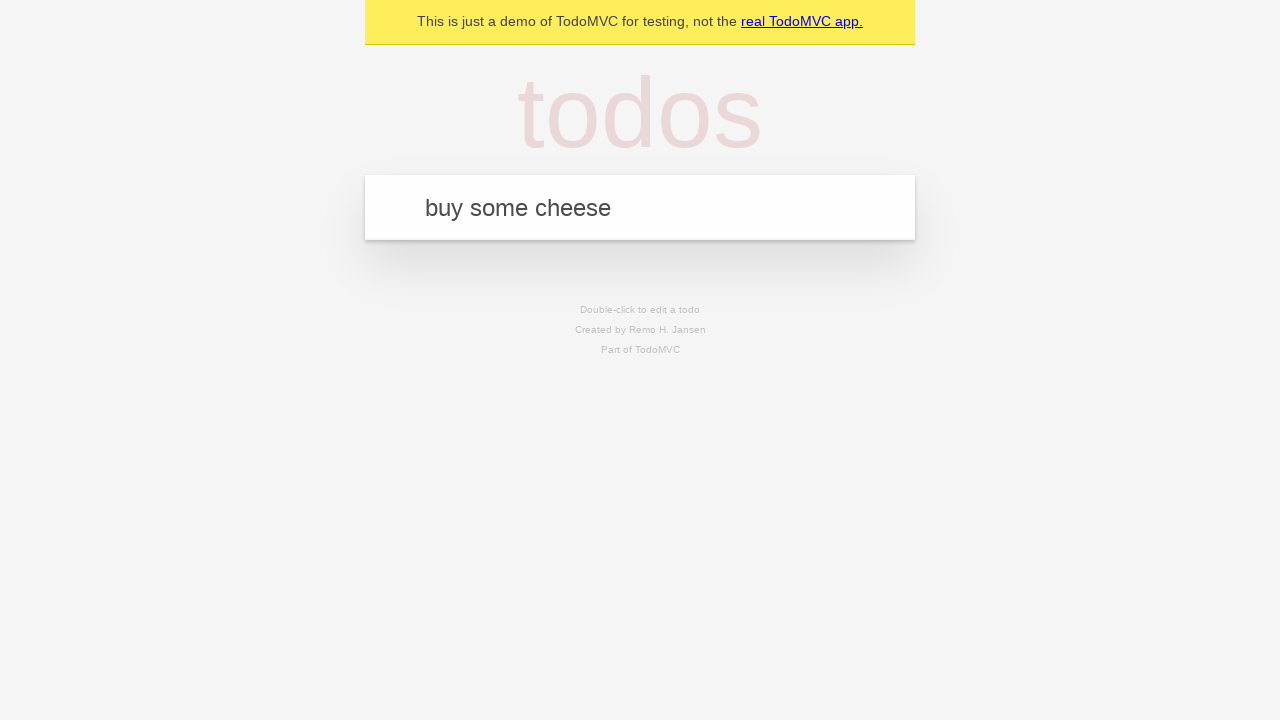

Pressed Enter to create first todo on internal:attr=[placeholder="What needs to be done?"i]
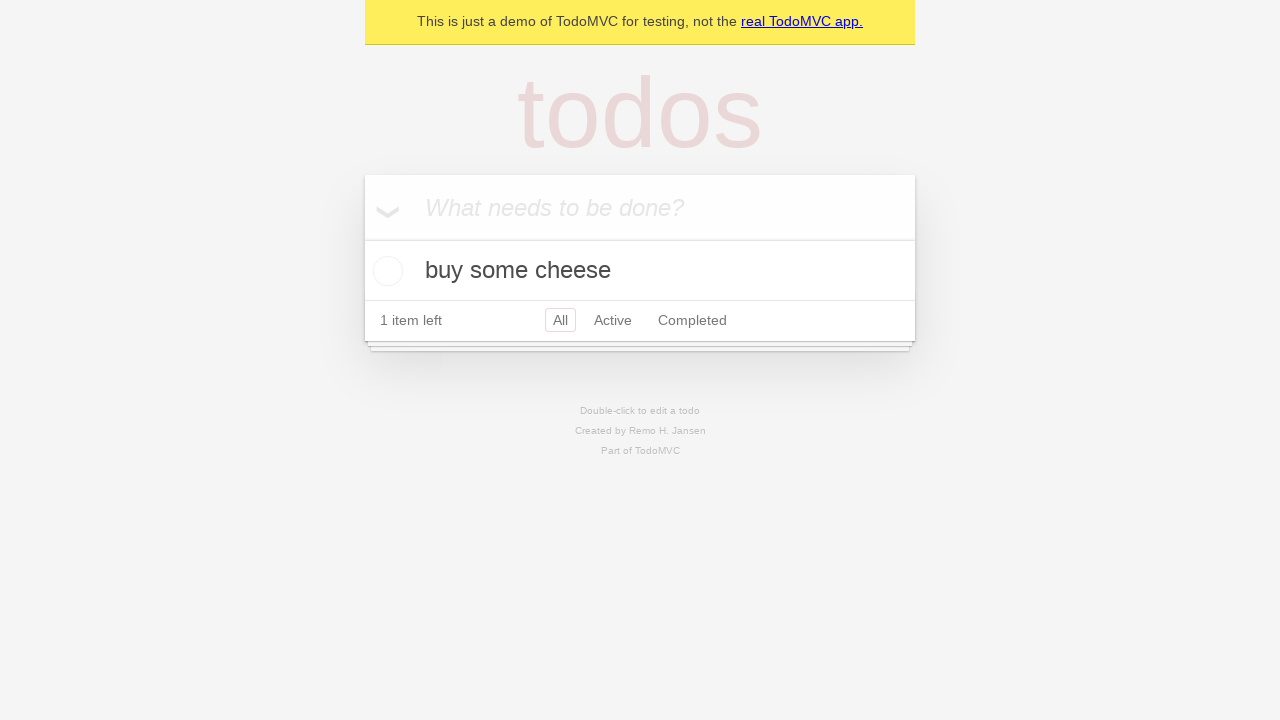

Filled todo input with 'feed the cat' on internal:attr=[placeholder="What needs to be done?"i]
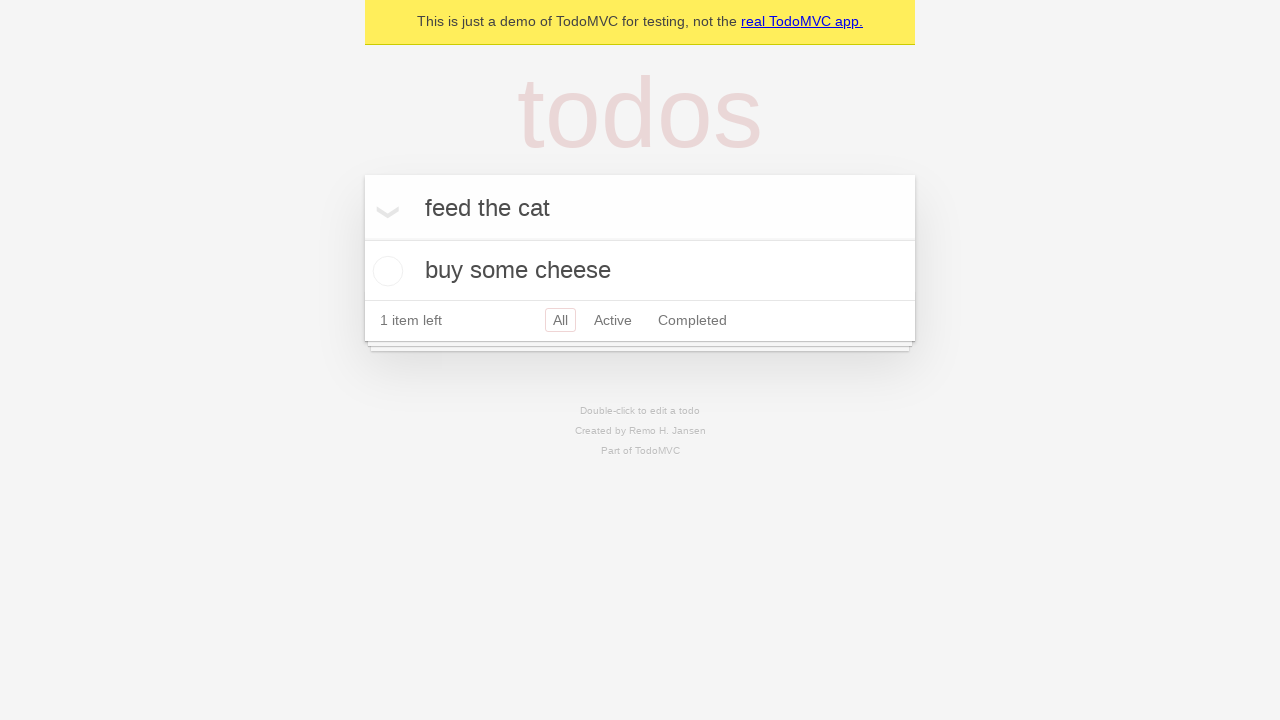

Pressed Enter to create second todo on internal:attr=[placeholder="What needs to be done?"i]
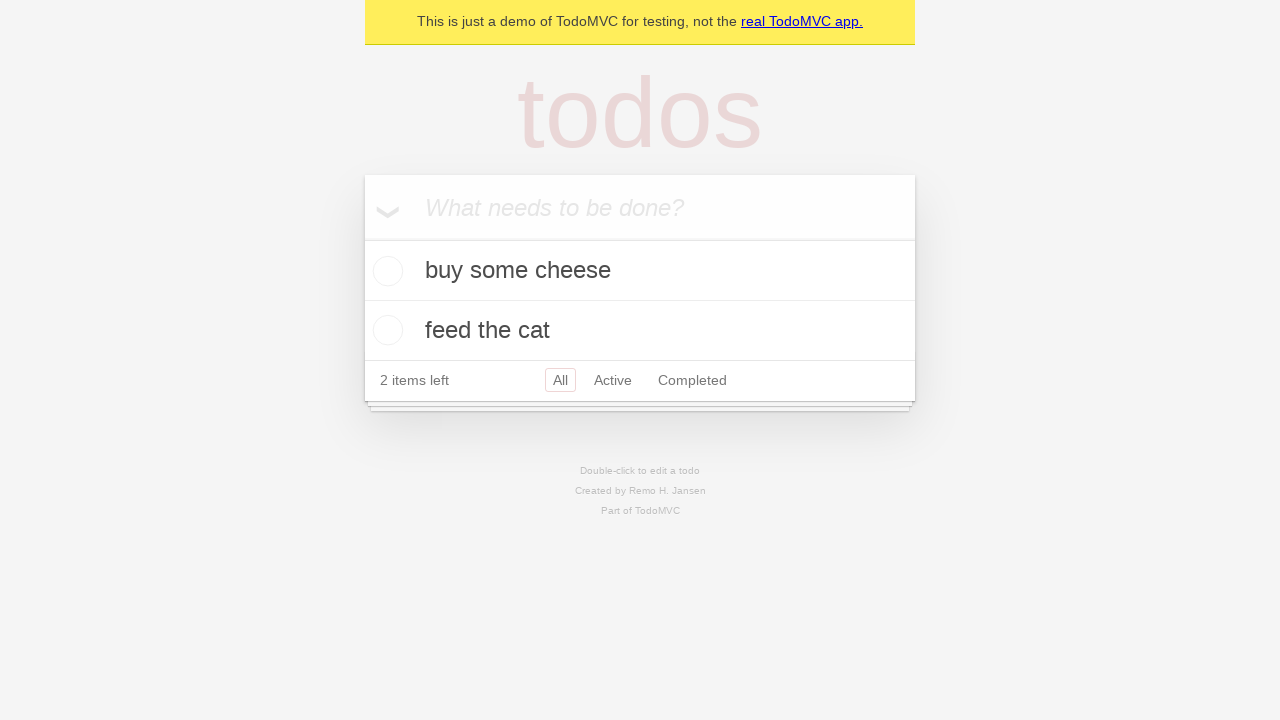

Filled todo input with 'book a doctors appointment' on internal:attr=[placeholder="What needs to be done?"i]
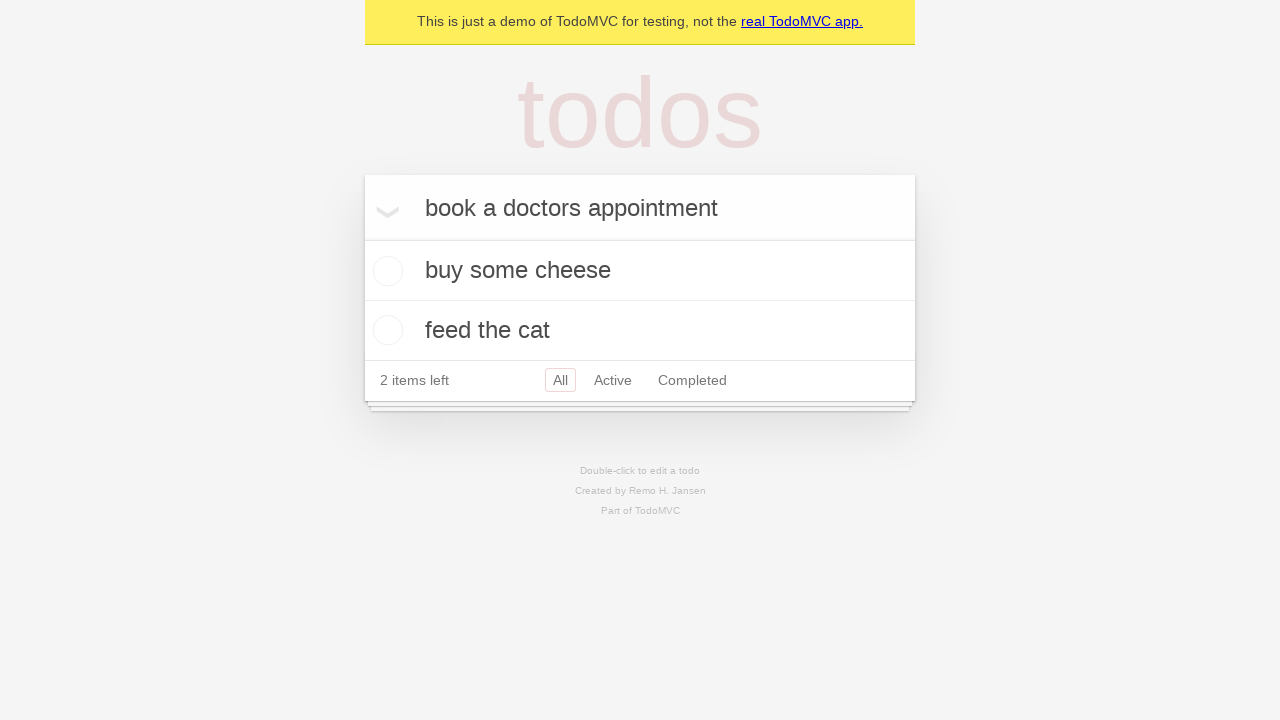

Pressed Enter to create third todo on internal:attr=[placeholder="What needs to be done?"i]
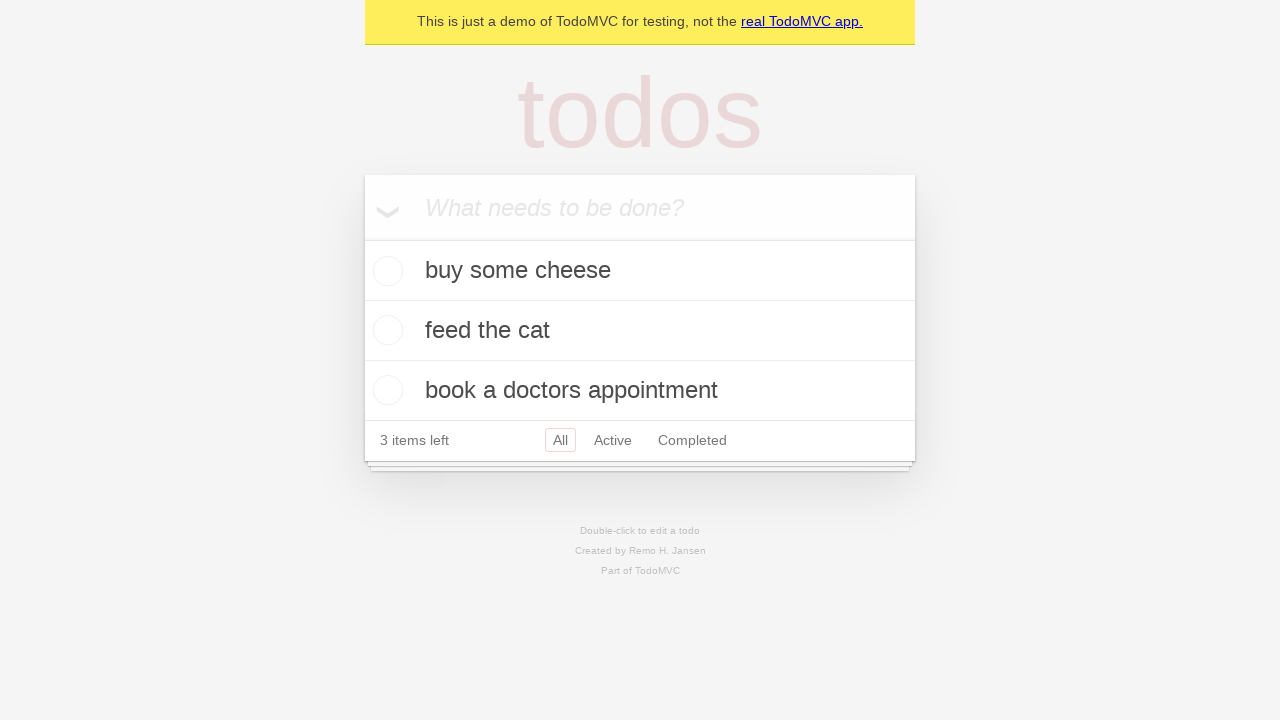

Clicked Active filter link at (613, 440) on internal:role=link[name="Active"i]
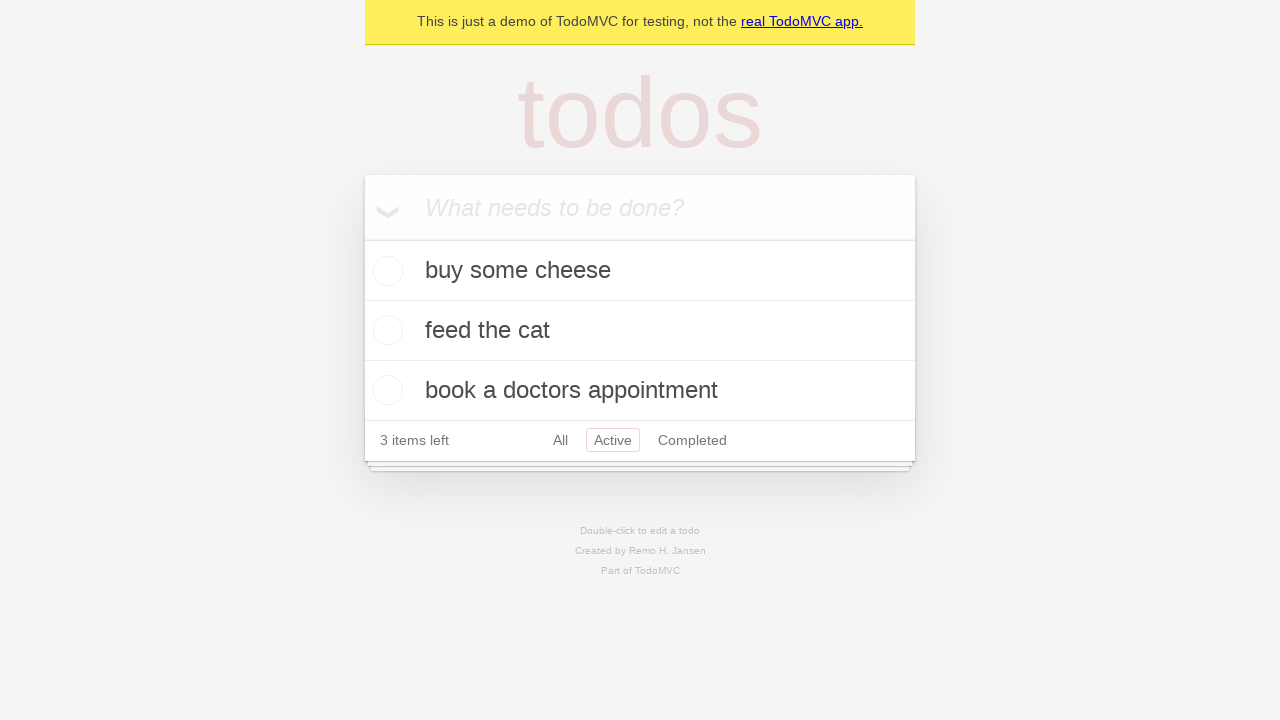

Clicked Completed filter link to verify it gets highlighted as currently applied filter at (692, 440) on internal:role=link[name="Completed"i]
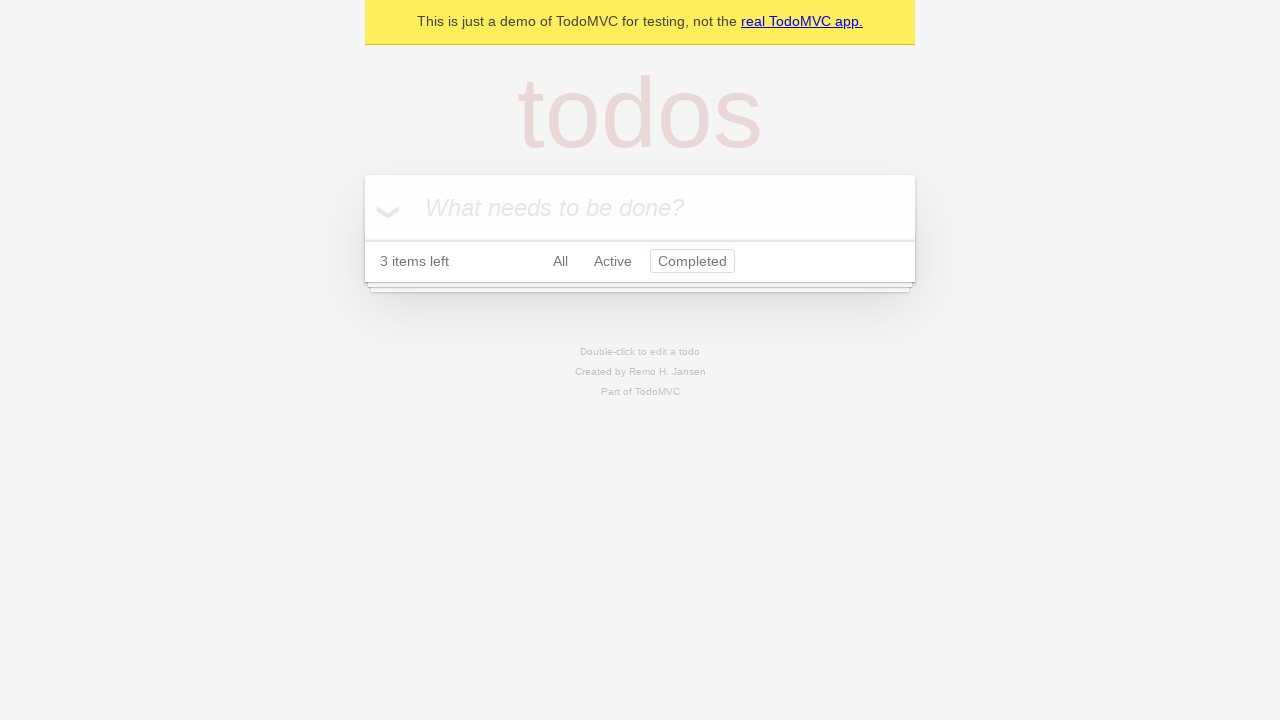

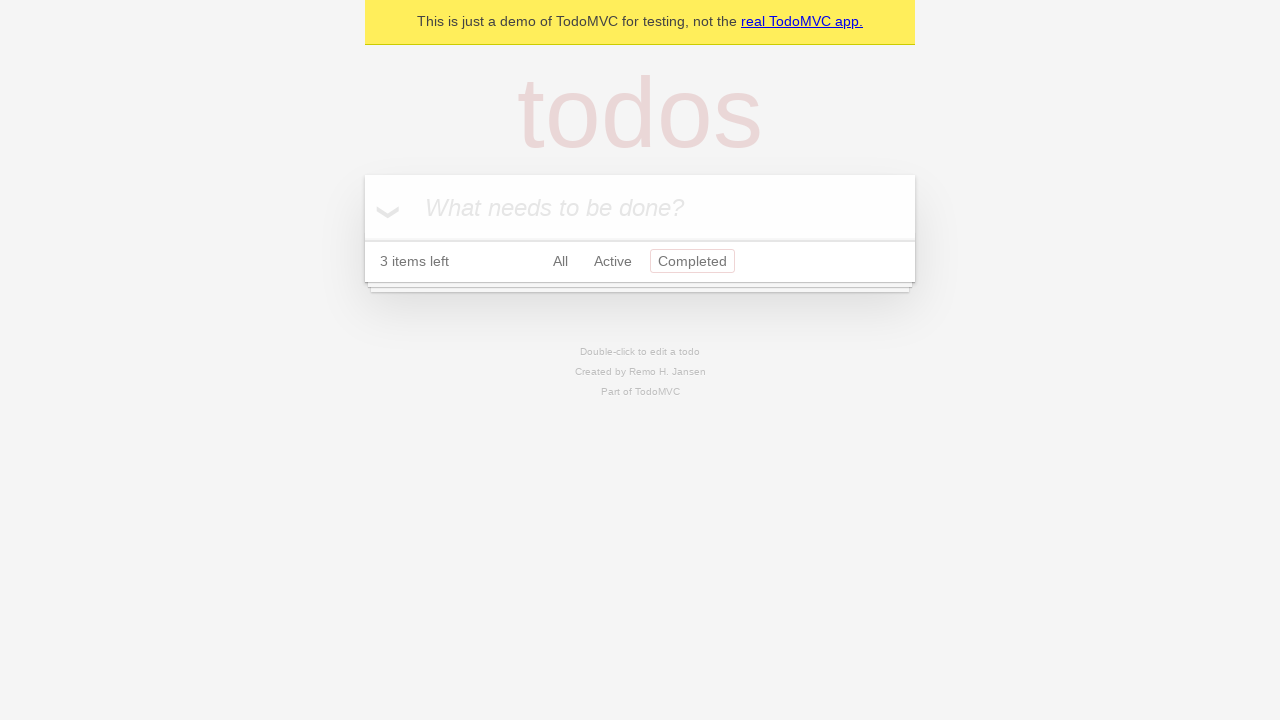